Tests HTML5 form validation messages by submitting forms with missing or invalid data

Starting URL: https://automationfc.github.io/html5/index.html

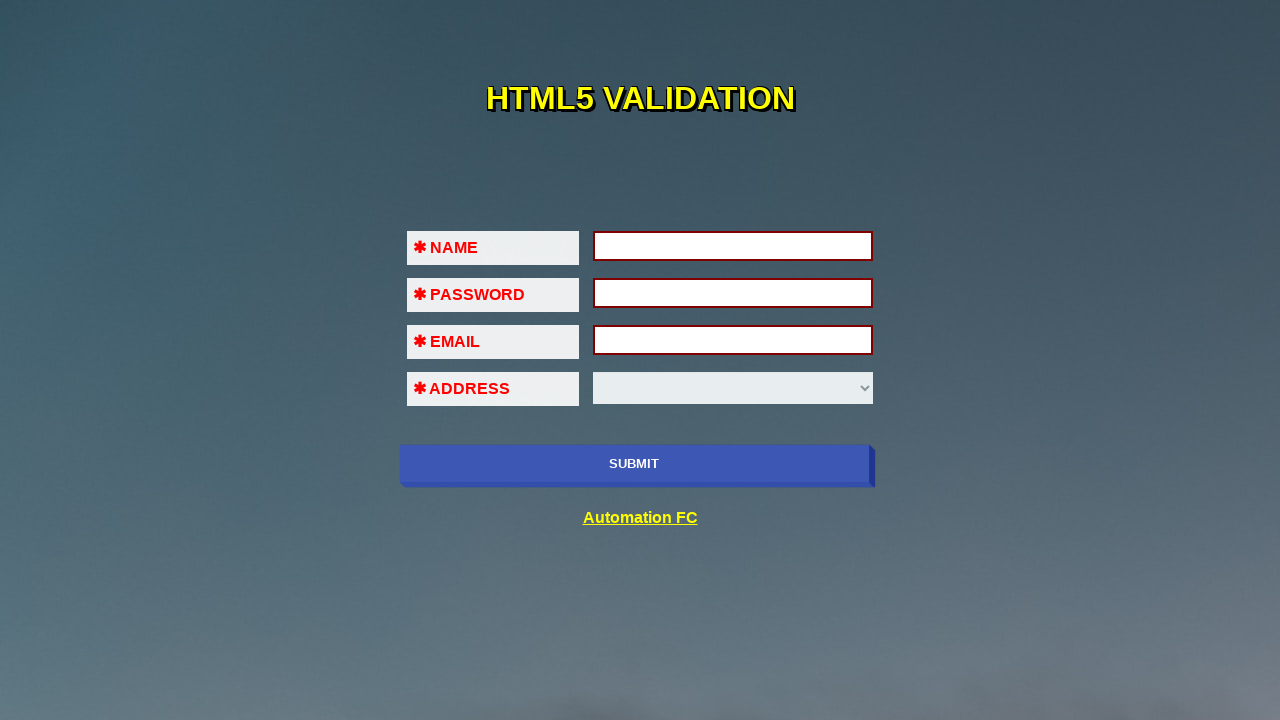

Navigated to HTML5 form validation test page
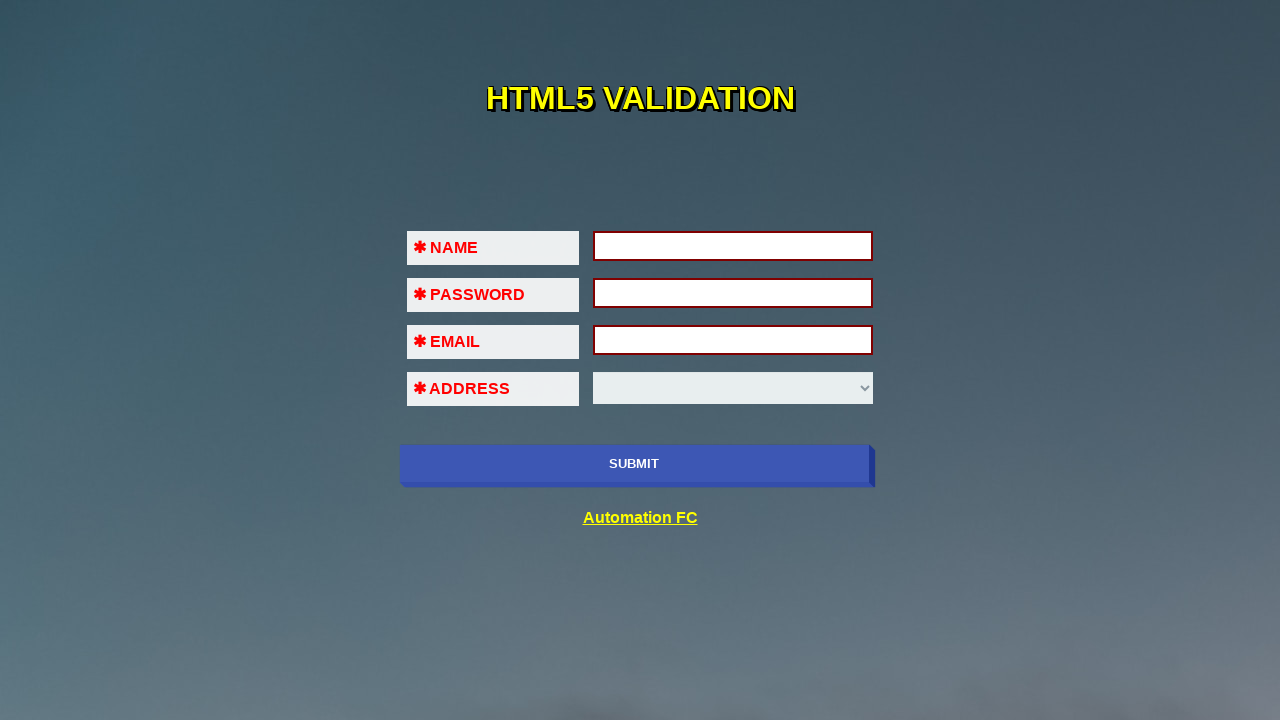

Clicked submit button without filling any fields to trigger name field validation at (634, 464) on xpath=//input[@name='submit-btn']
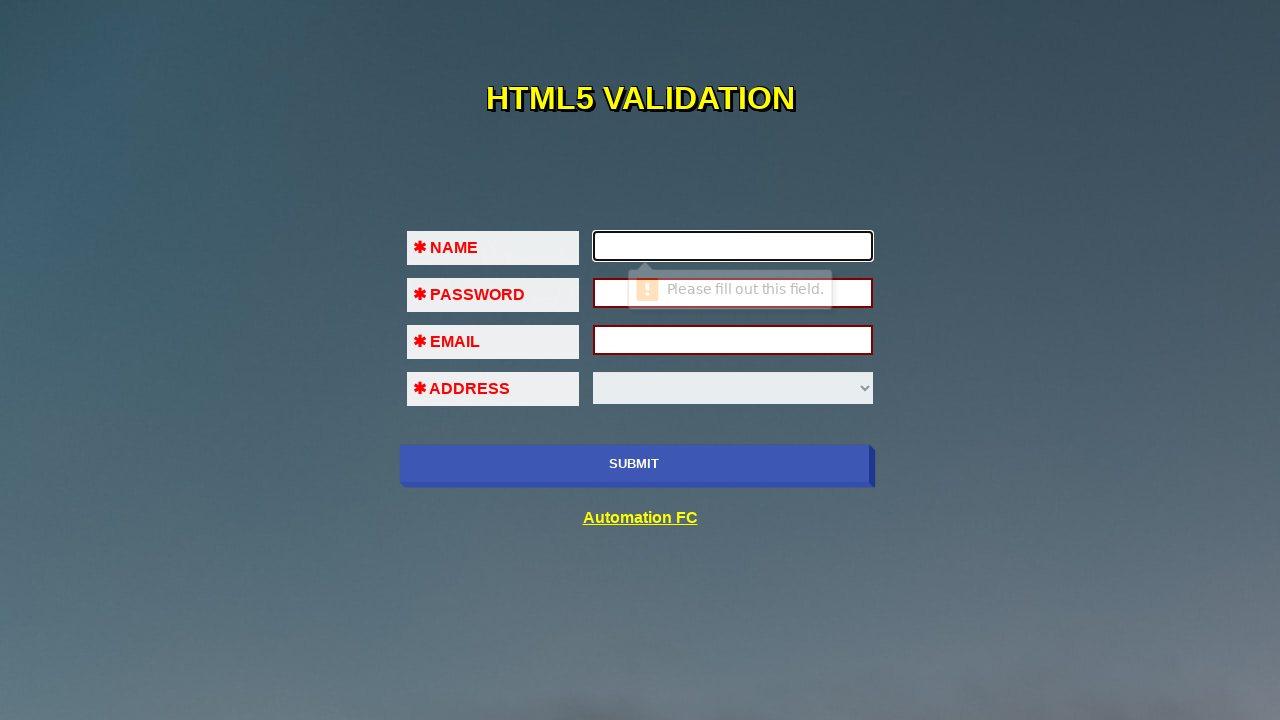

Filled name field with 'mie' on //input[@id='fname']
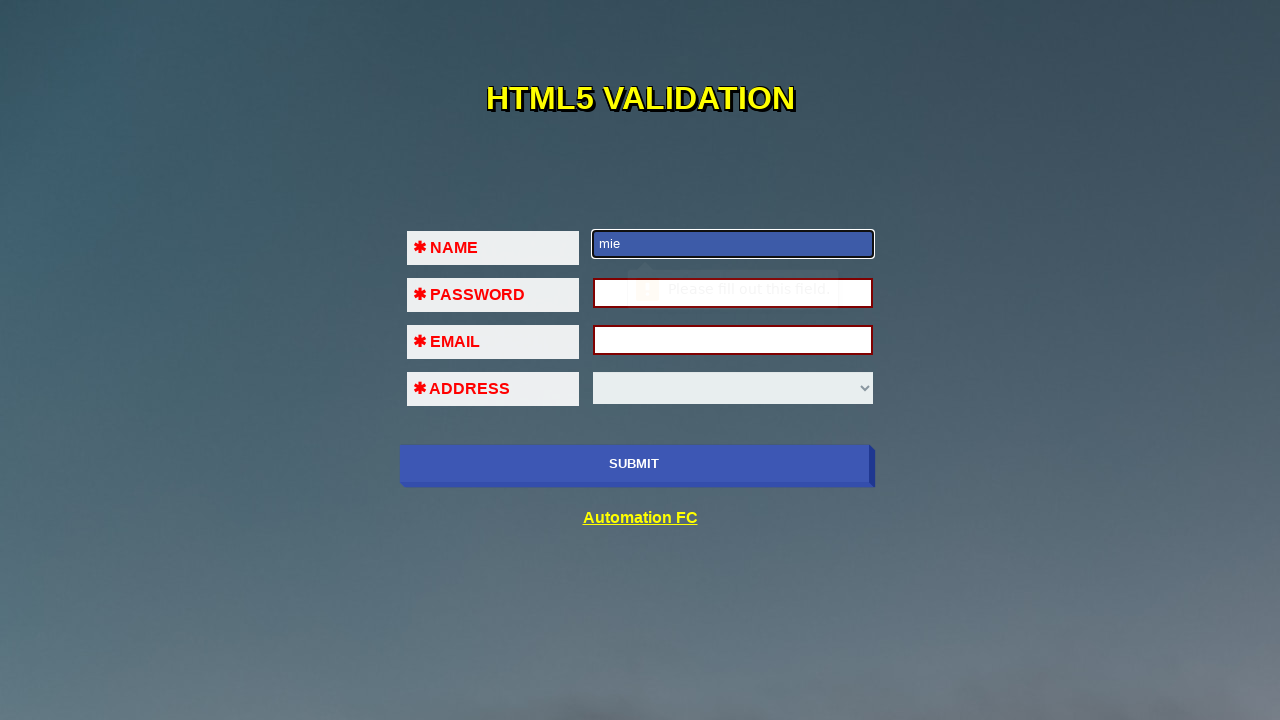

Clicked submit button to trigger password field validation at (634, 464) on xpath=//input[@name='submit-btn']
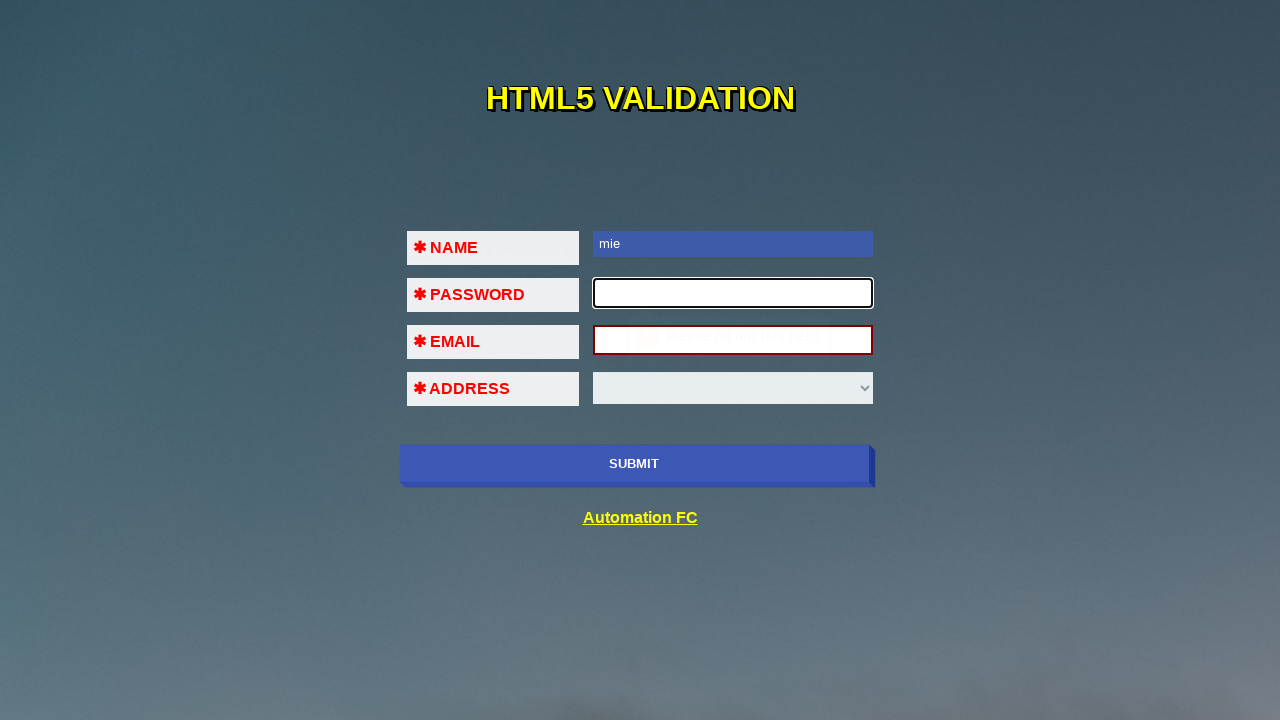

Filled password field with '123456' on //input[@id='pass']
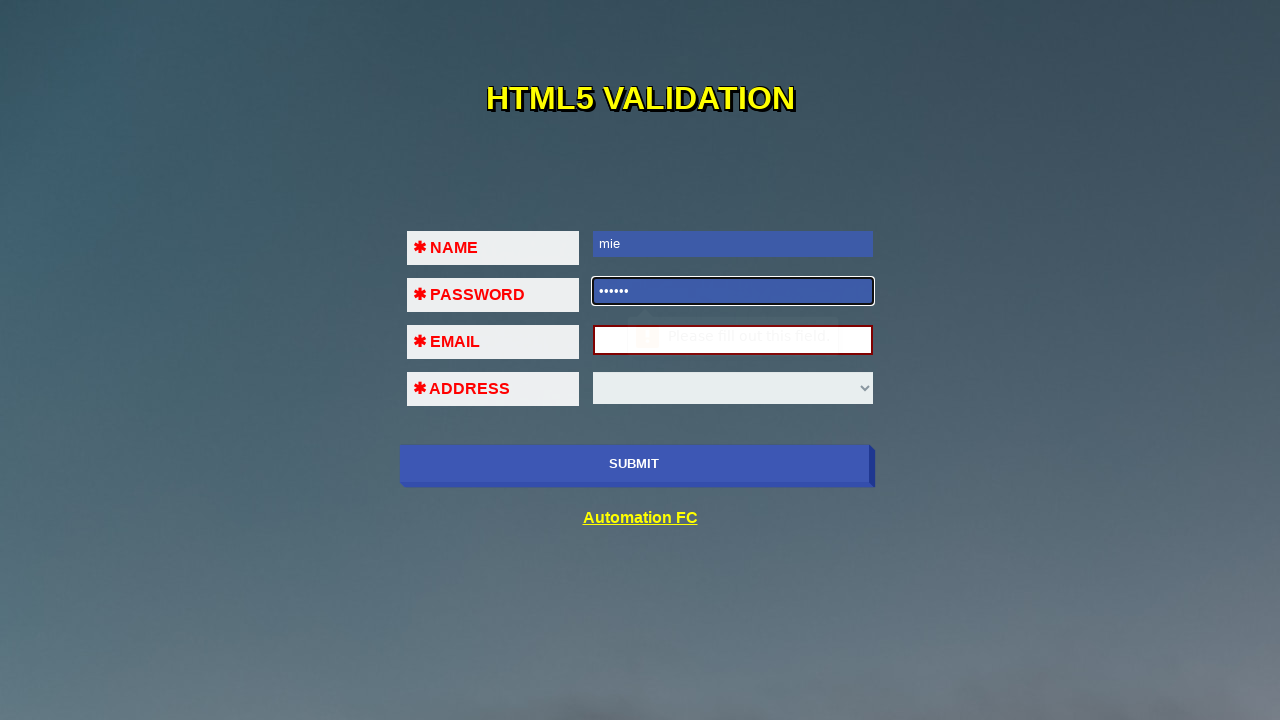

Clicked submit button to trigger email field validation at (634, 464) on xpath=//input[@name='submit-btn']
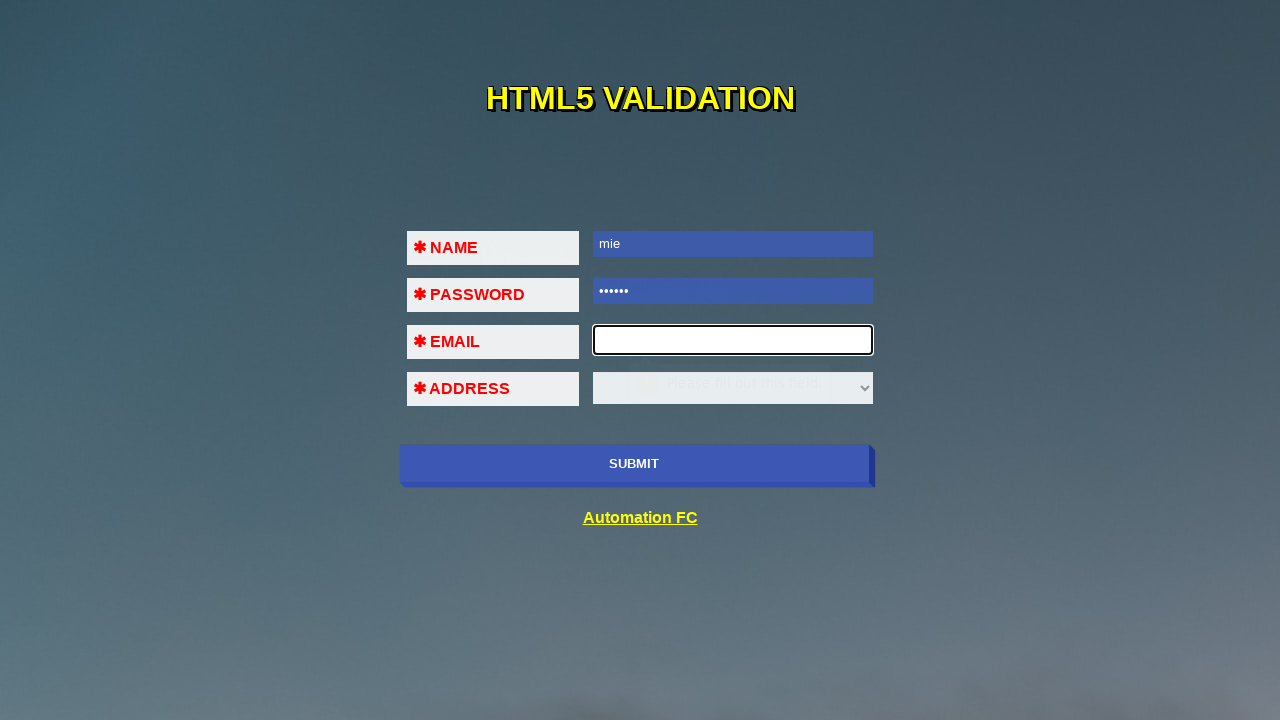

Filled email field with invalid format '123!@##$$' on //input[@id='em']
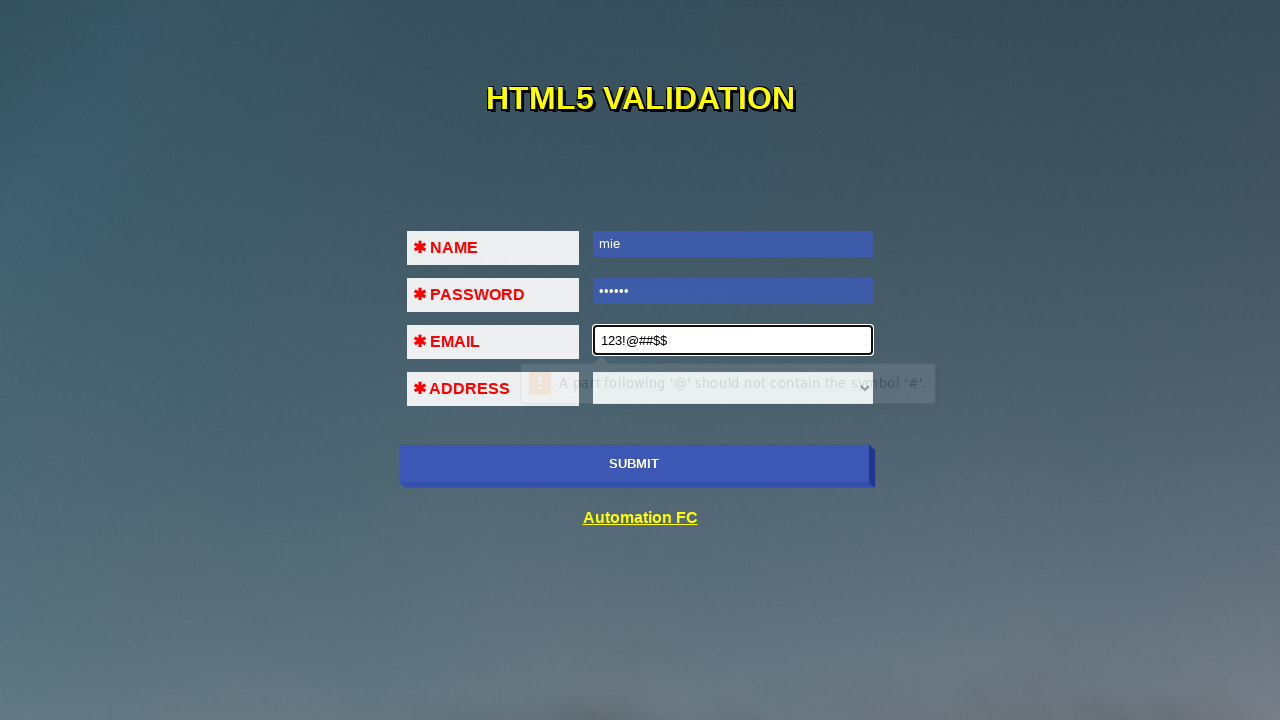

Clicked submit button to trigger email format validation message at (634, 464) on xpath=//input[@name='submit-btn']
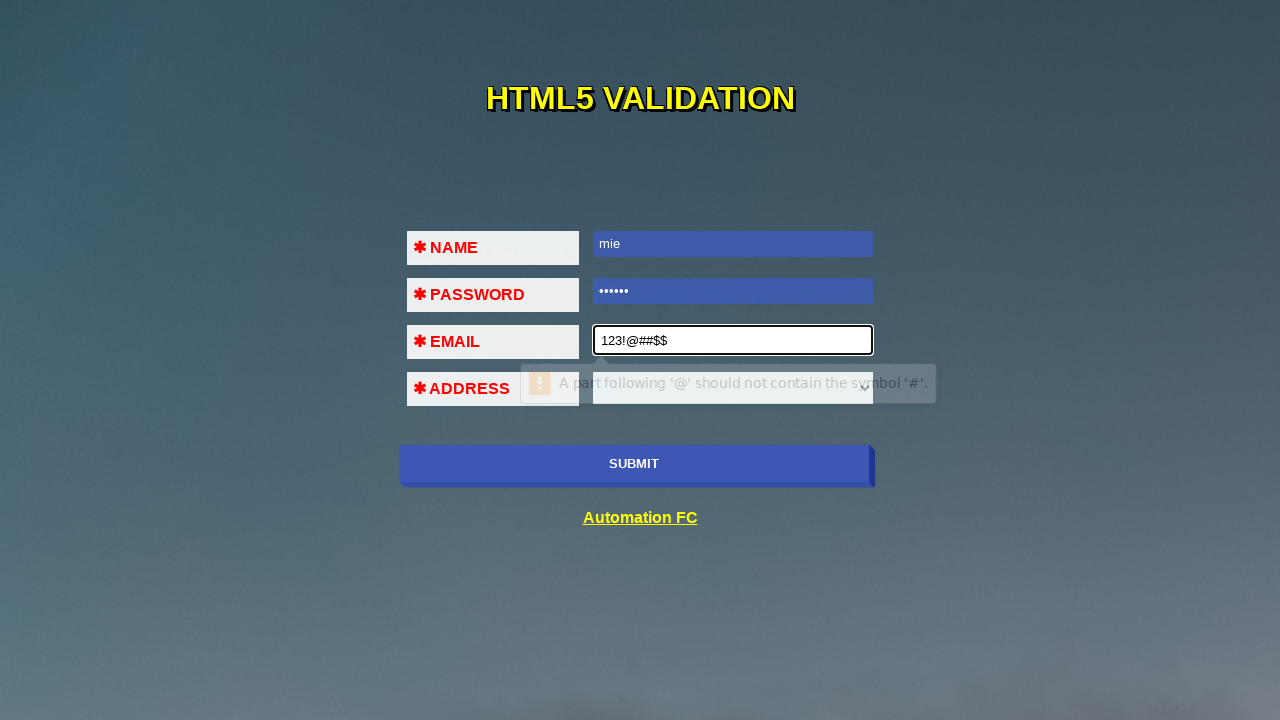

Filled email field with valid email 'sa17821@gmail.com' on //input[@id='em']
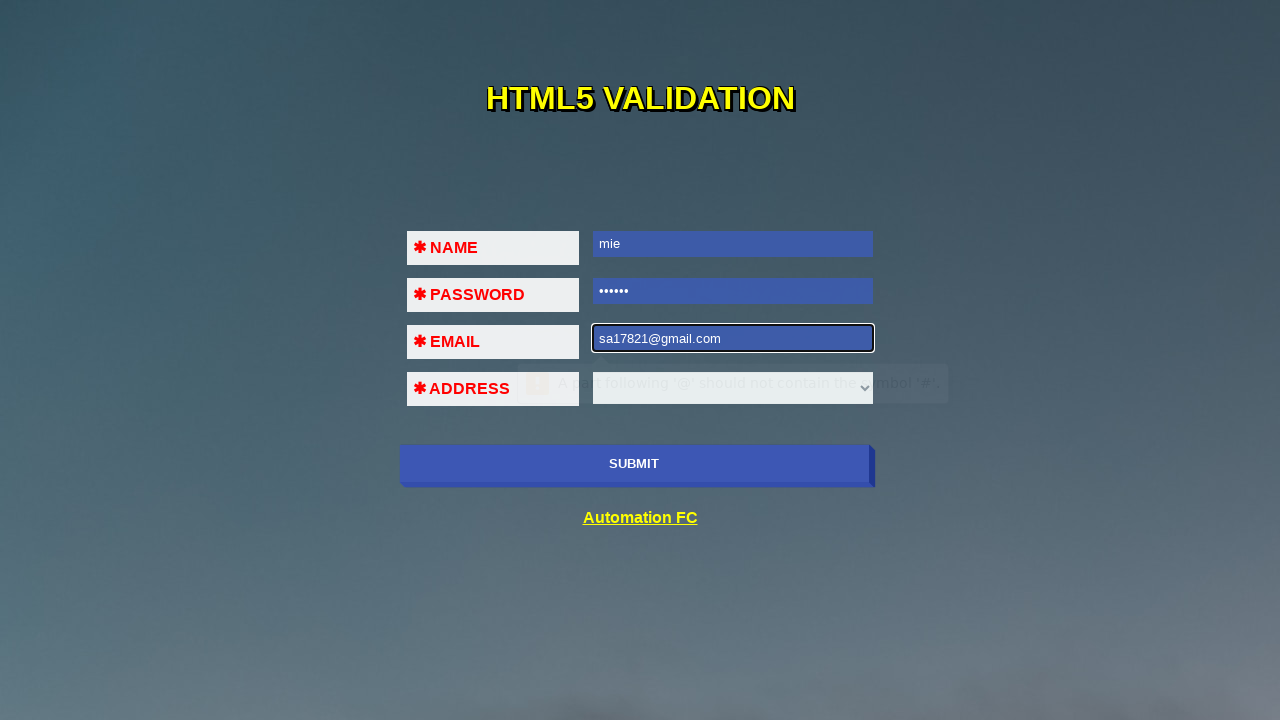

Clicked submit button to trigger address field validation at (634, 464) on xpath=//input[@name='submit-btn']
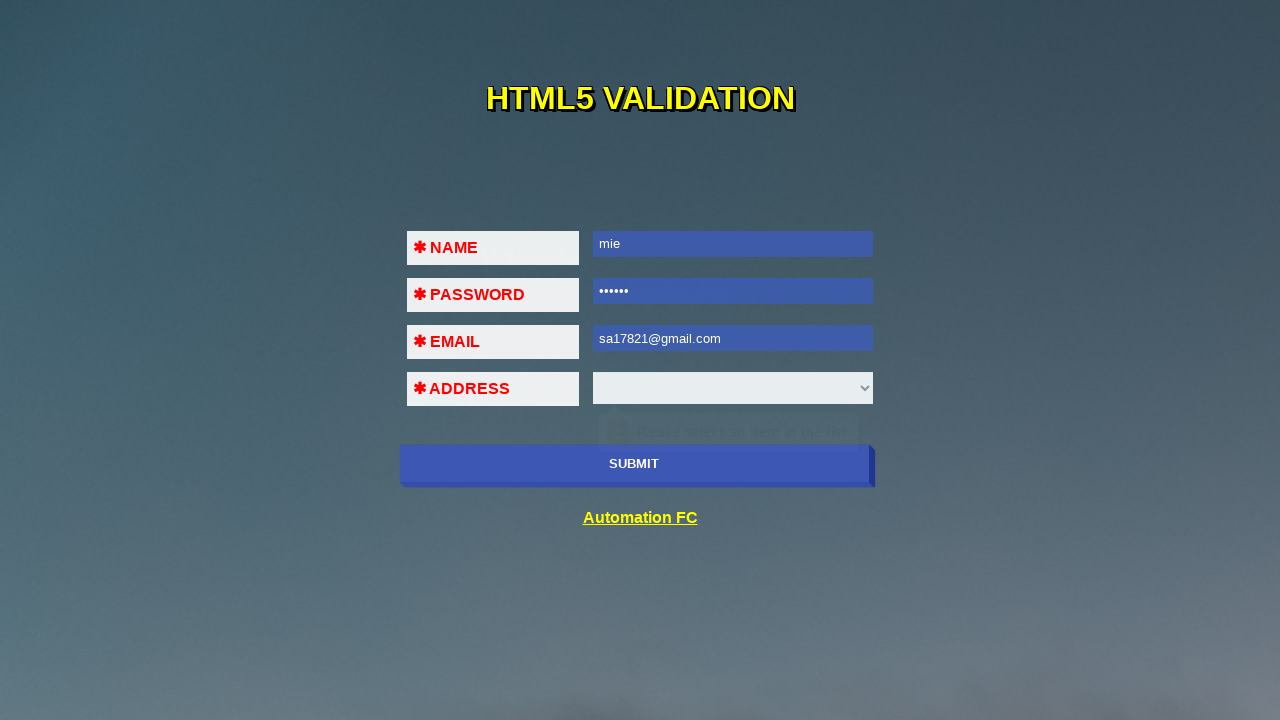

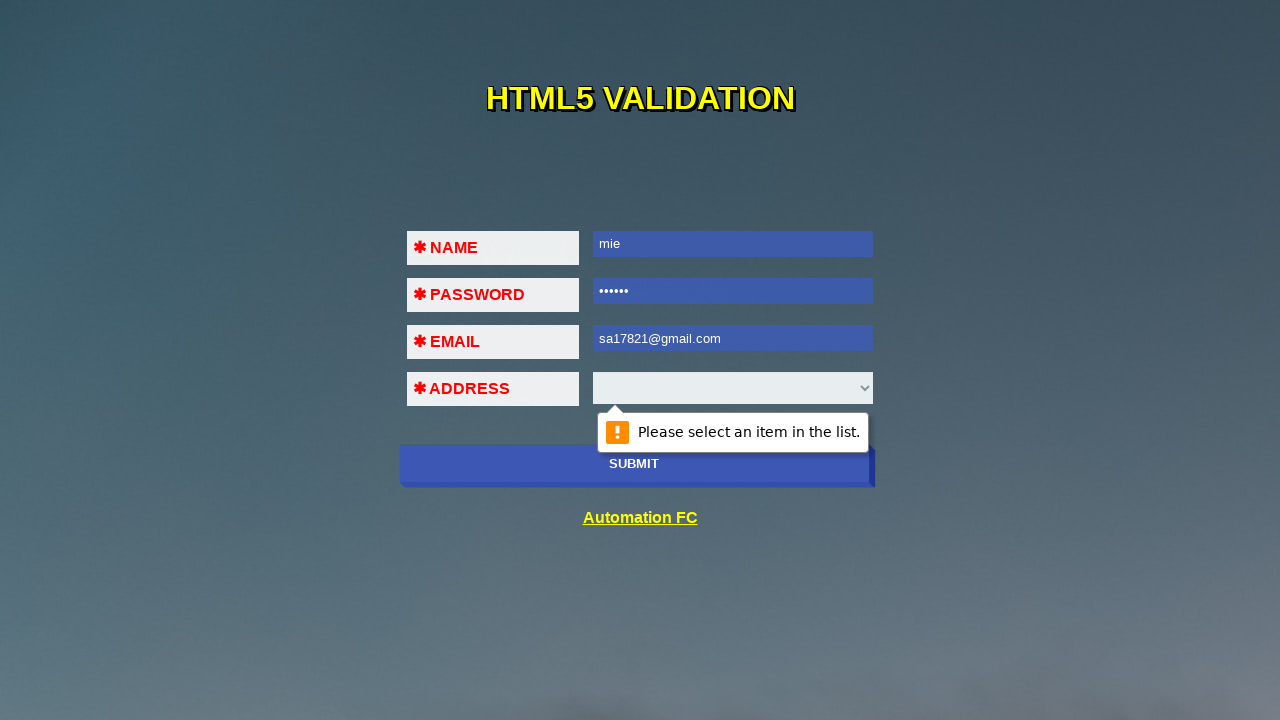